Tests the filter functionality by creating items, completing them, and switching between Active and Completed filter views

Starting URL: https://demo.playwright.dev/todomvc

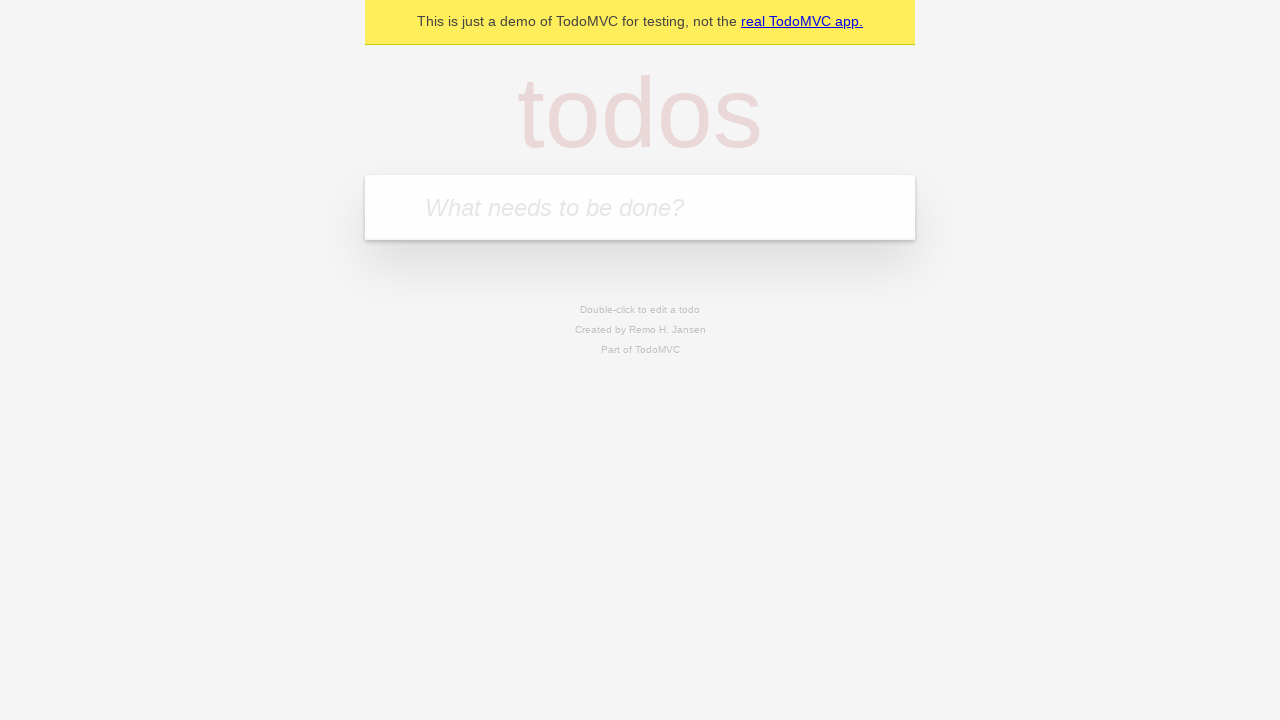

Filled new todo input with 'stayin out the way' on input.new-todo
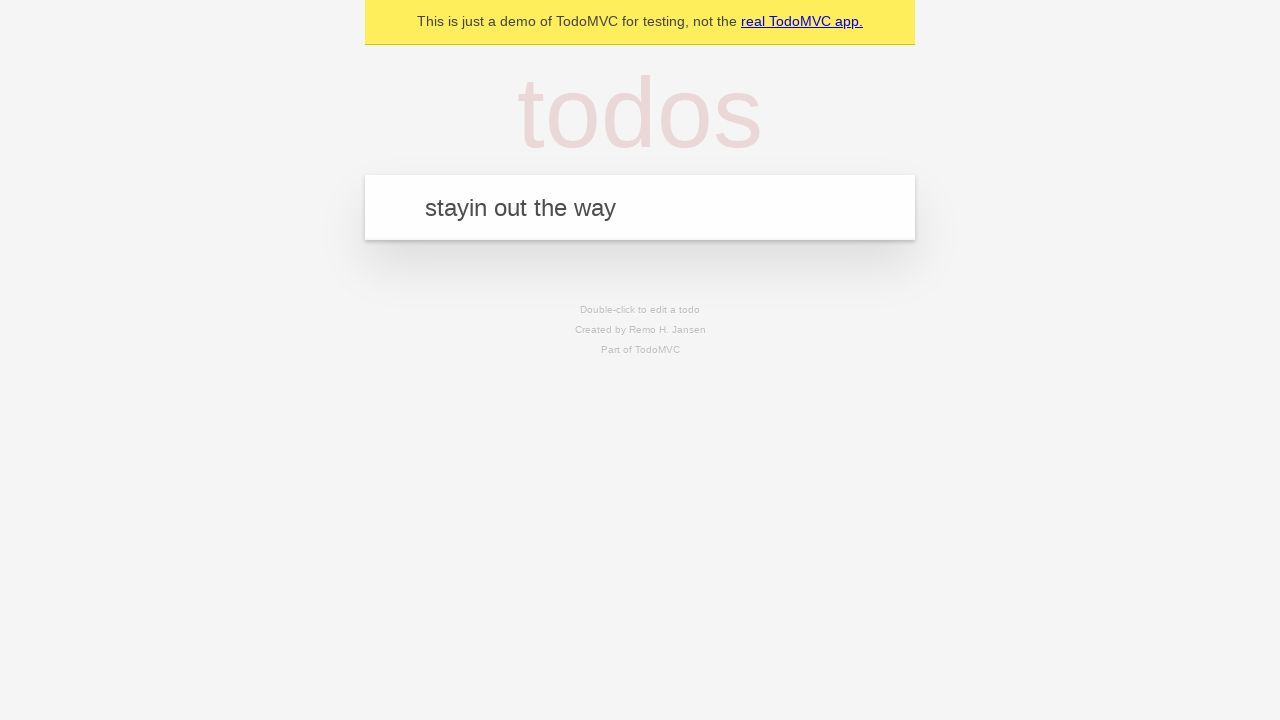

Pressed Enter to create first todo item on input.new-todo
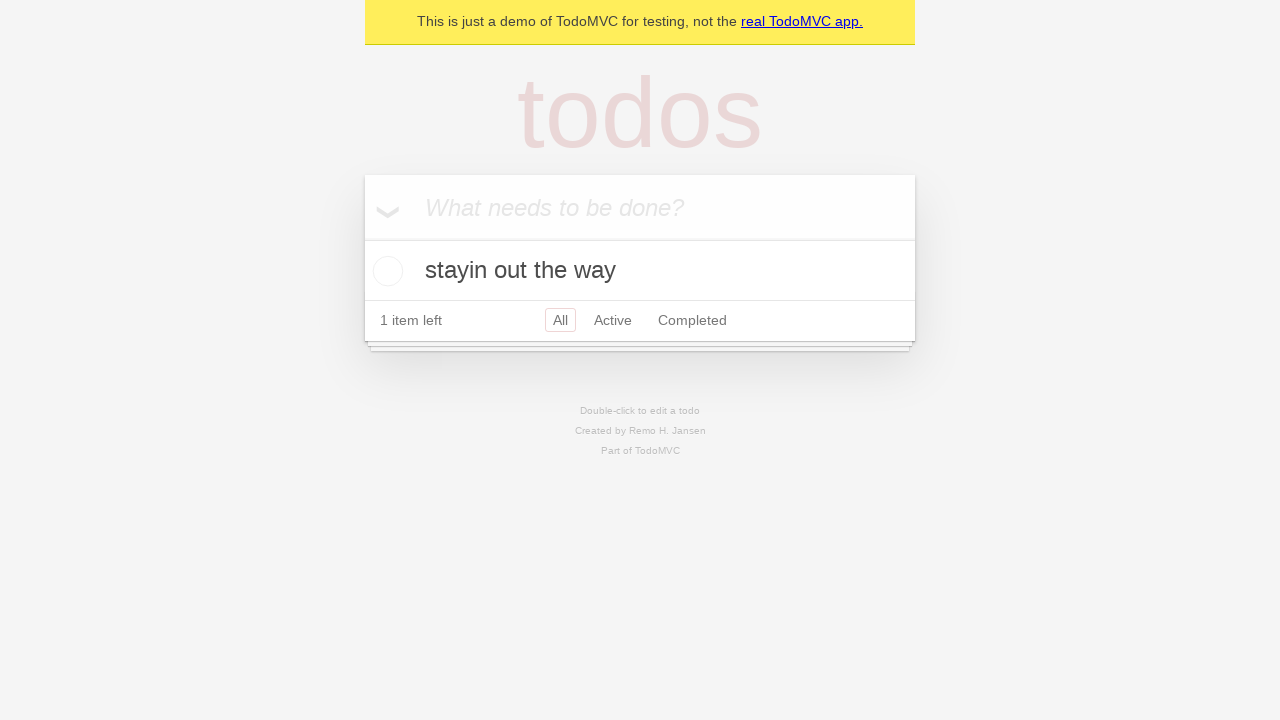

Filled new todo input with 'nah forreal' on input.new-todo
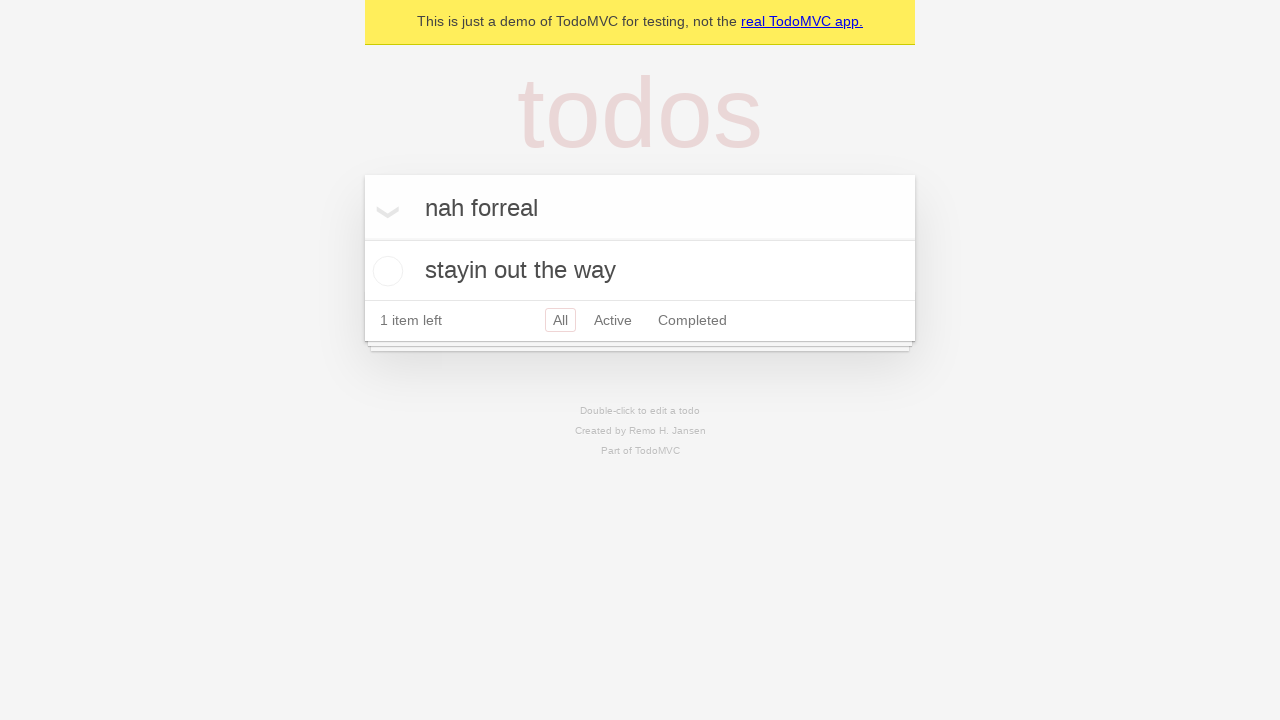

Pressed Enter to create second todo item on input.new-todo
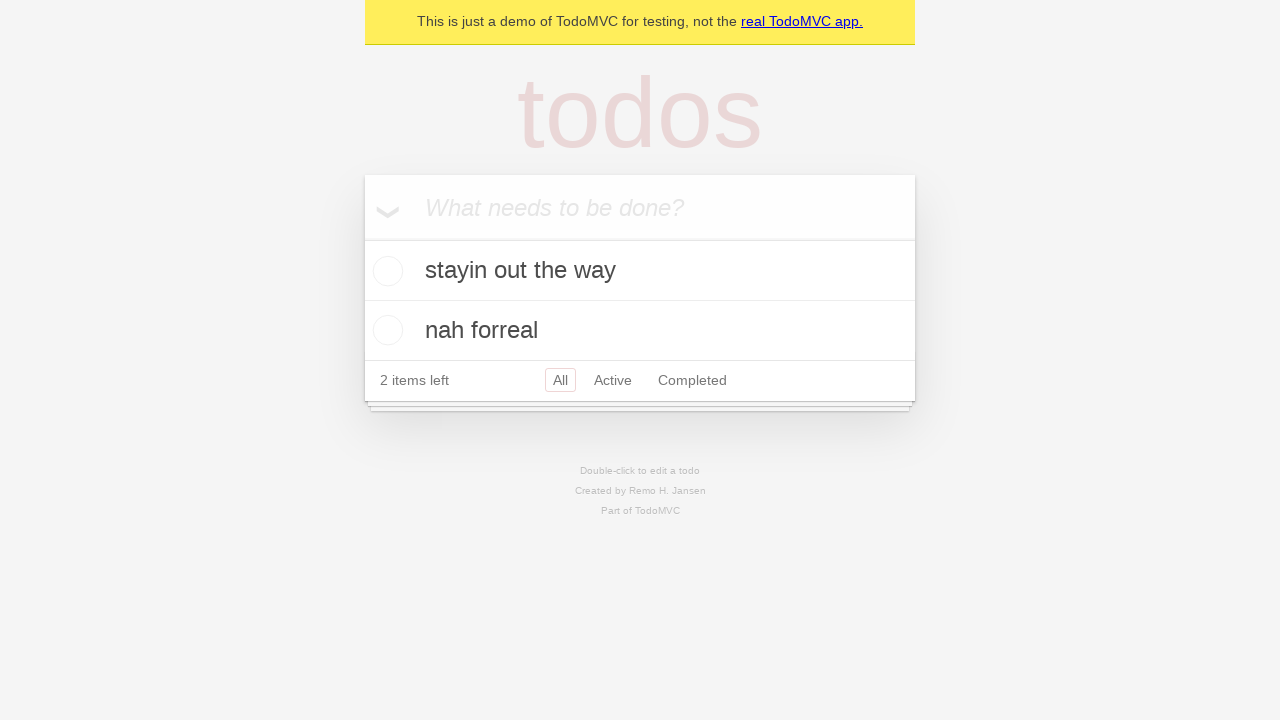

Waited for todo items to appear on the page
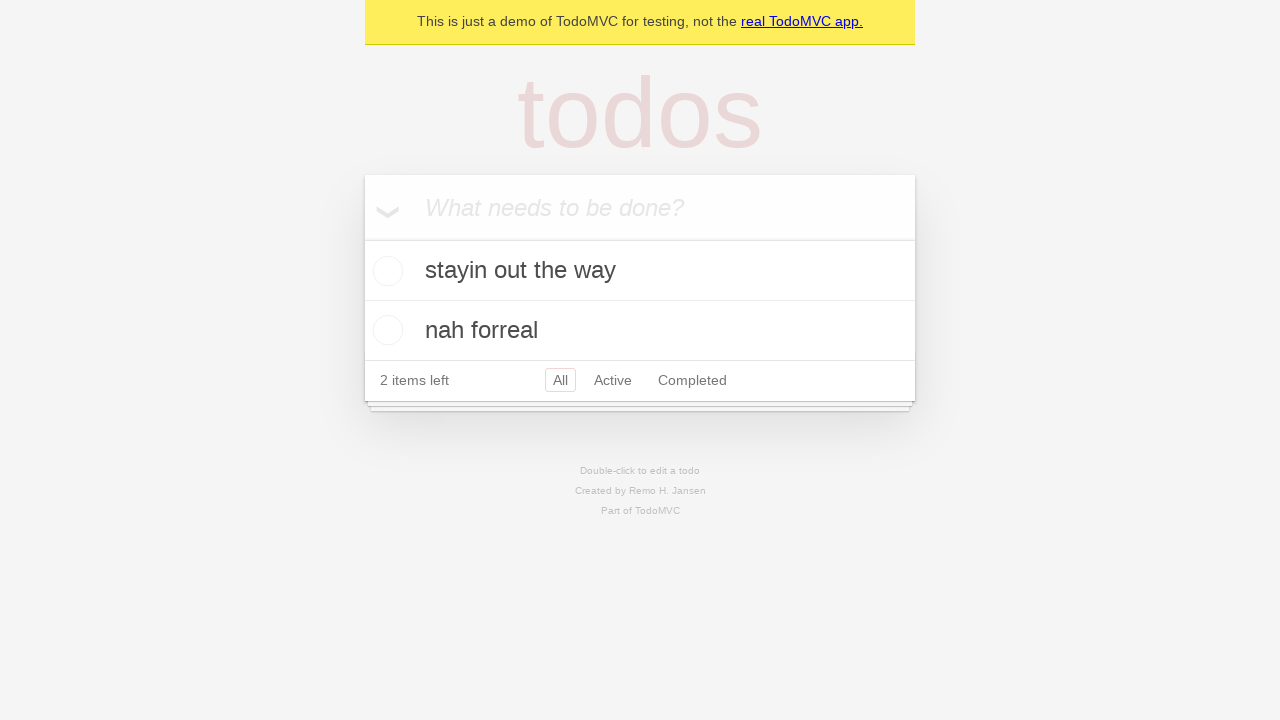

Checked the first todo item as completed at (385, 271) on li[data-testid='todo-item'] >> nth=0 >> input[type='checkbox']
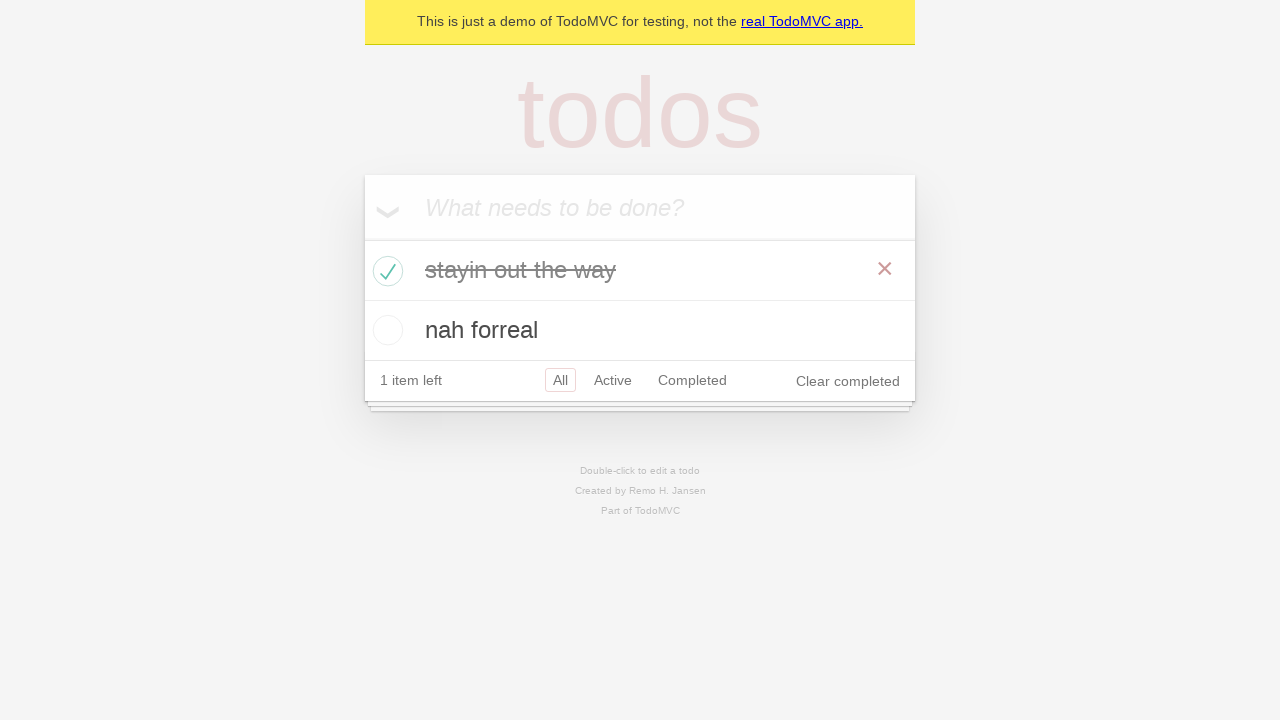

Checked the second todo item as completed at (385, 330) on li[data-testid='todo-item'] >> nth=1 >> input[type='checkbox']
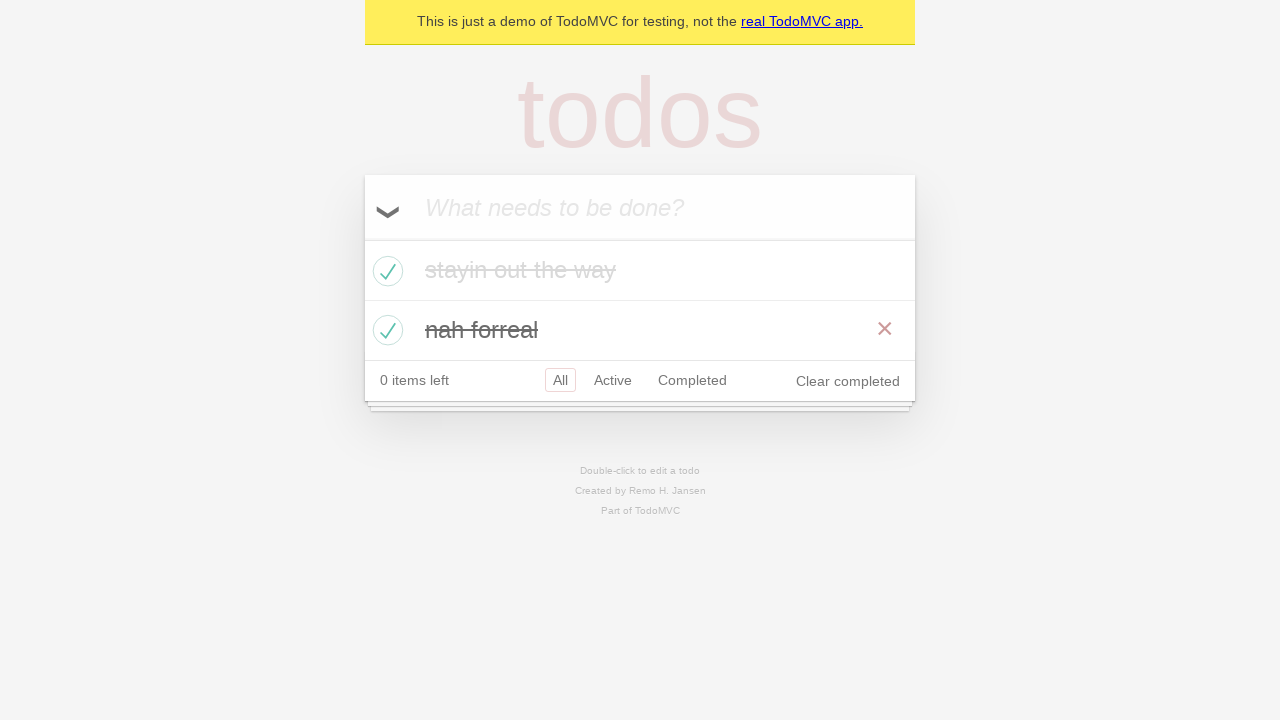

Clicked Active filter to view active items at (613, 380) on a:has-text('Active')
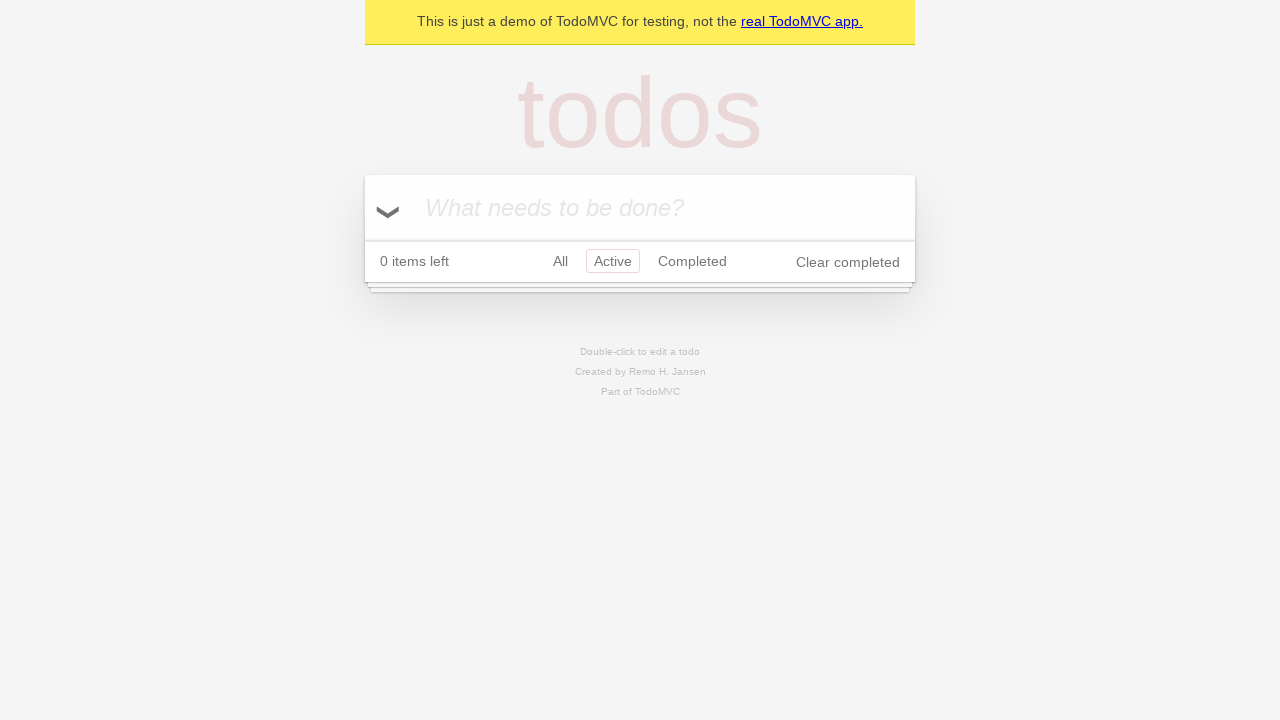

Clicked Completed filter to view completed items at (692, 261) on a:has-text('Completed')
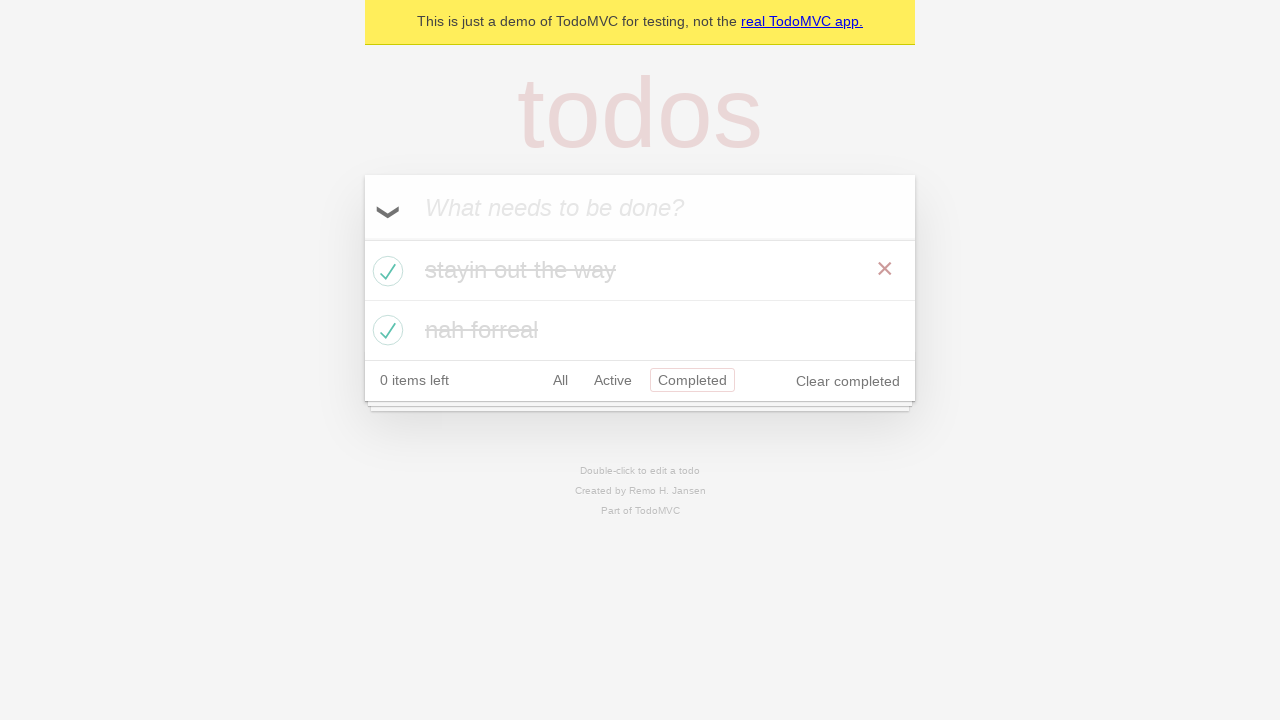

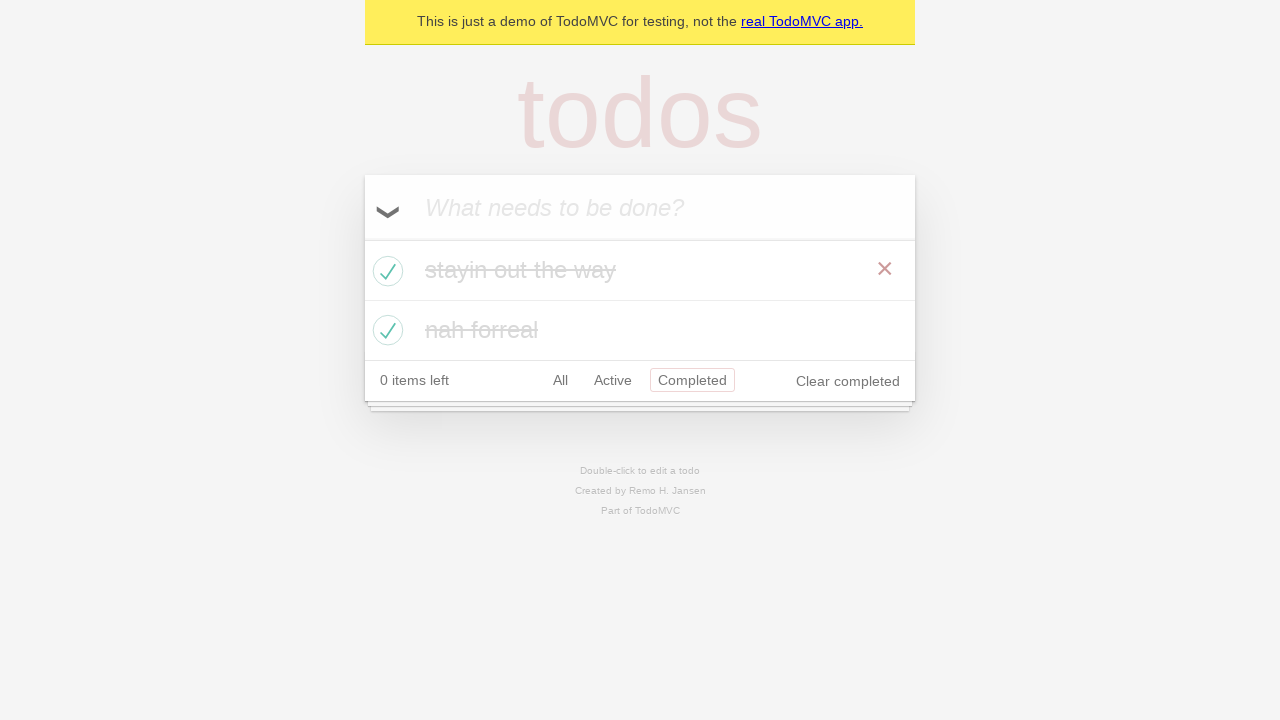